Tests navigation on calculator.net by clicking on the all calculators link, navigating to the Gas Mileage Calculator, and clicking on an input field below the gas price field.

Starting URL: https://www.calculator.net/

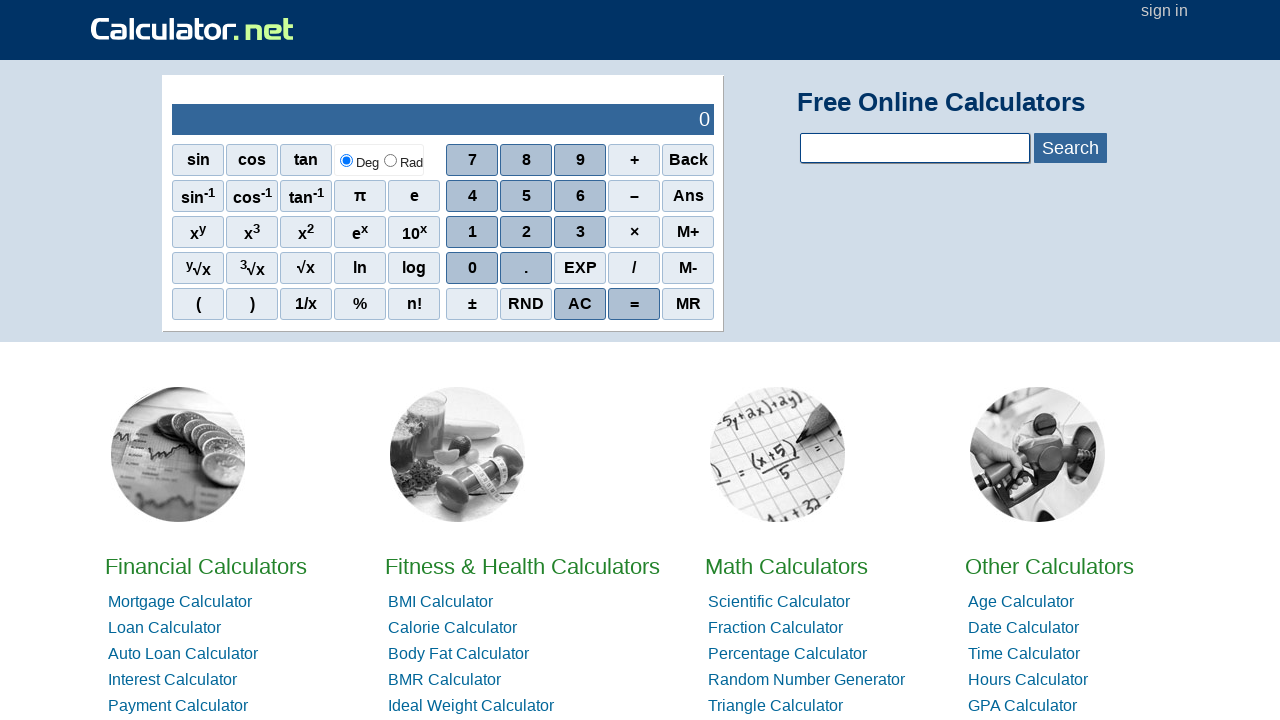

Navigated to calculator.net homepage
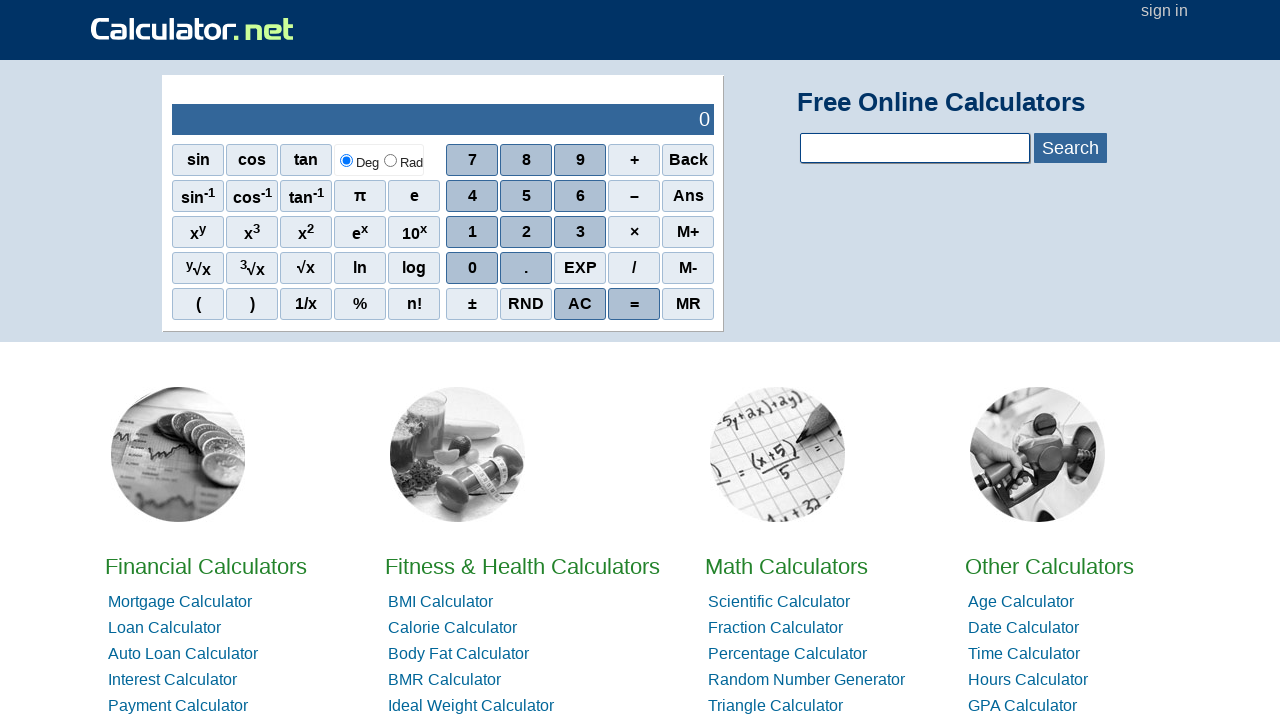

Clicked on the 'All Calculators' link at (640, 426) on img[src*='all-calculators.svg']
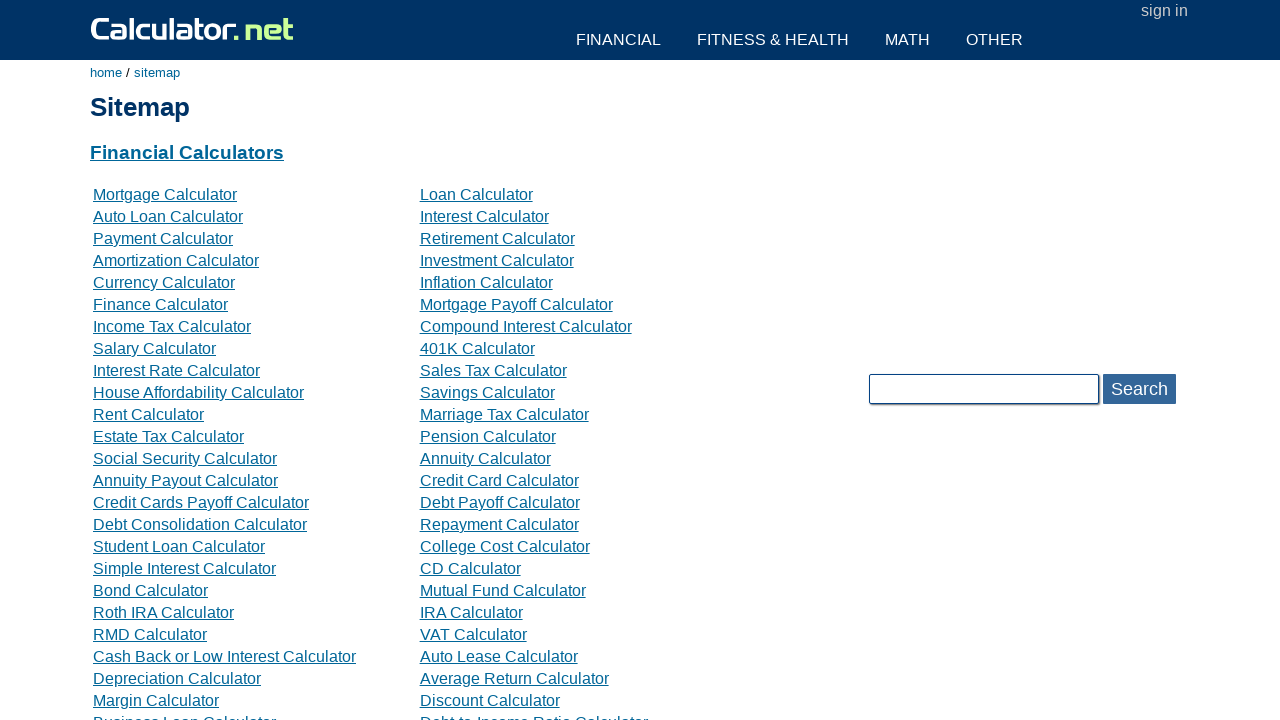

Clicked on 'Gas Mileage Calculator' link at (503, 360) on text=Gas Mileage Calculator
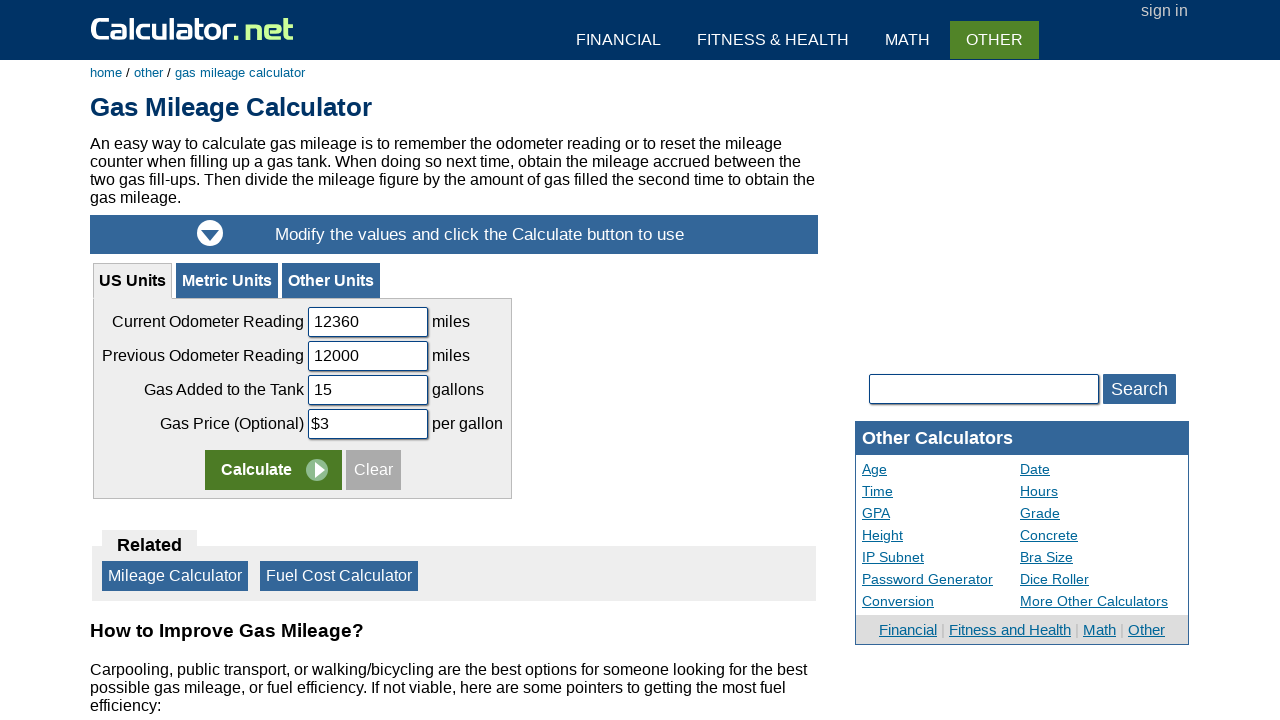

Gas price input field became visible
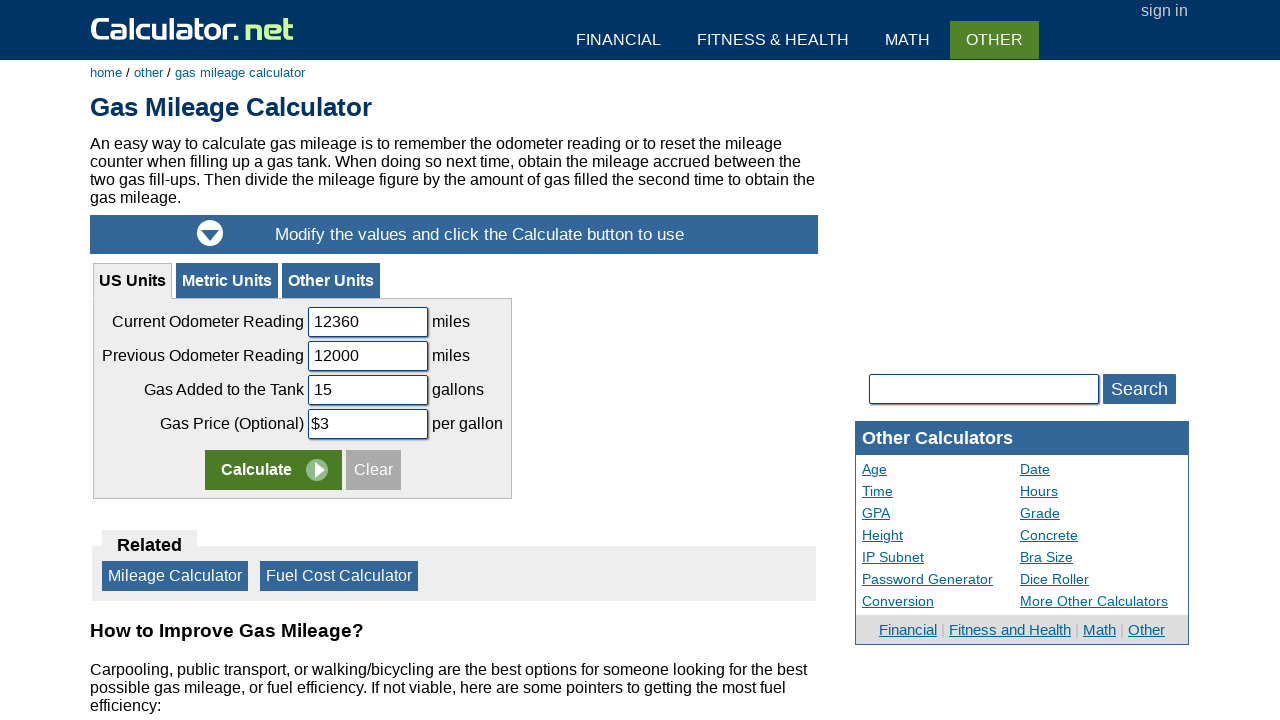

Retrieved bounding box of gas price input field
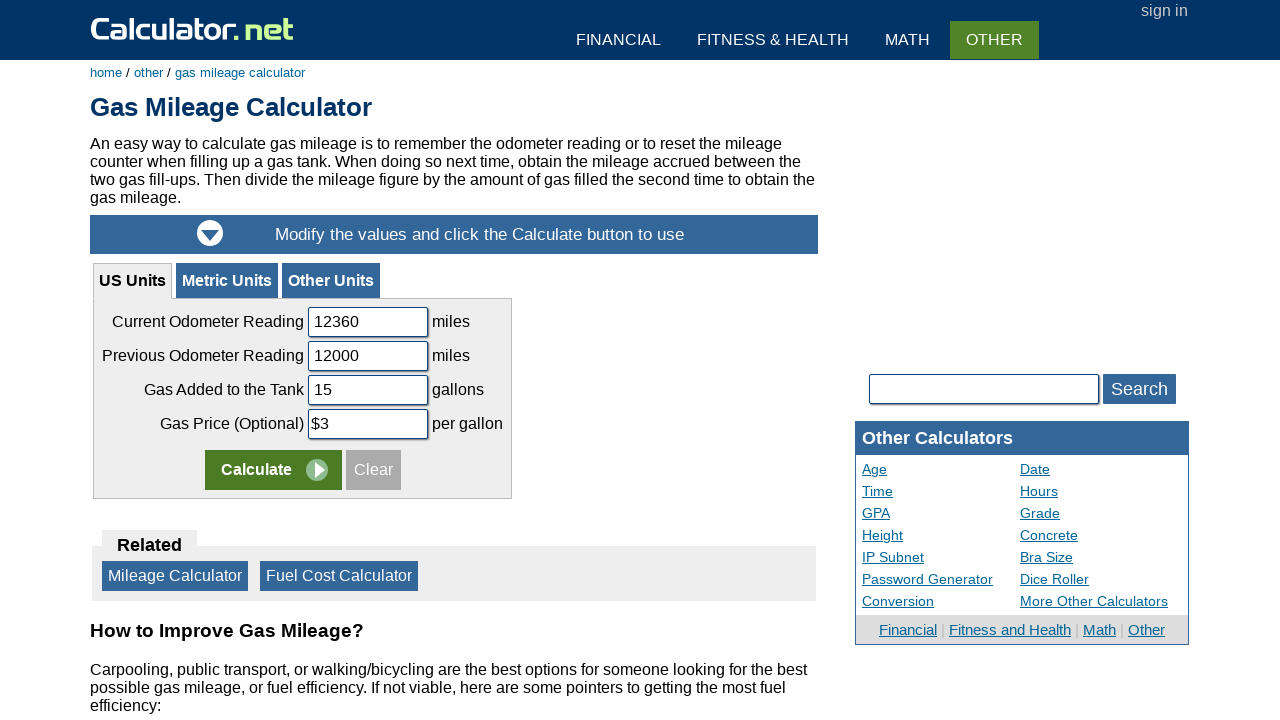

Clicked on the input field below the gas price field at (368, 322) on input >> internal:has=":scope" >> nth=1
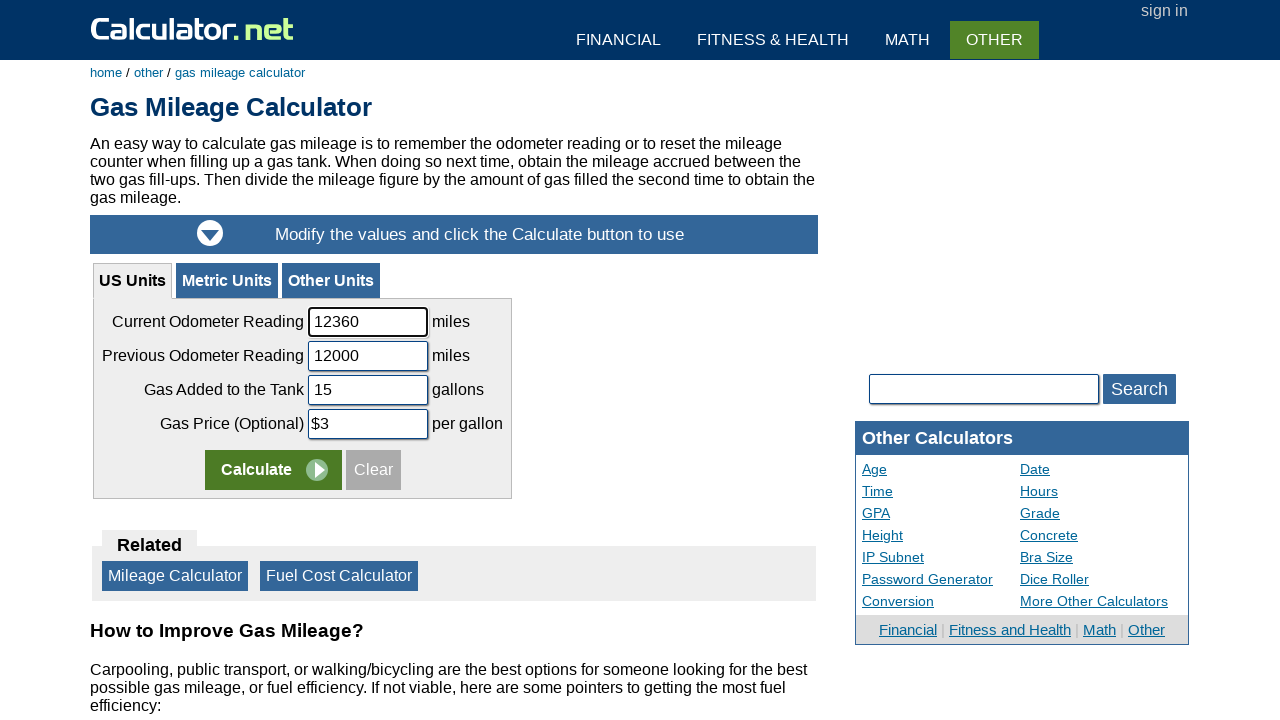

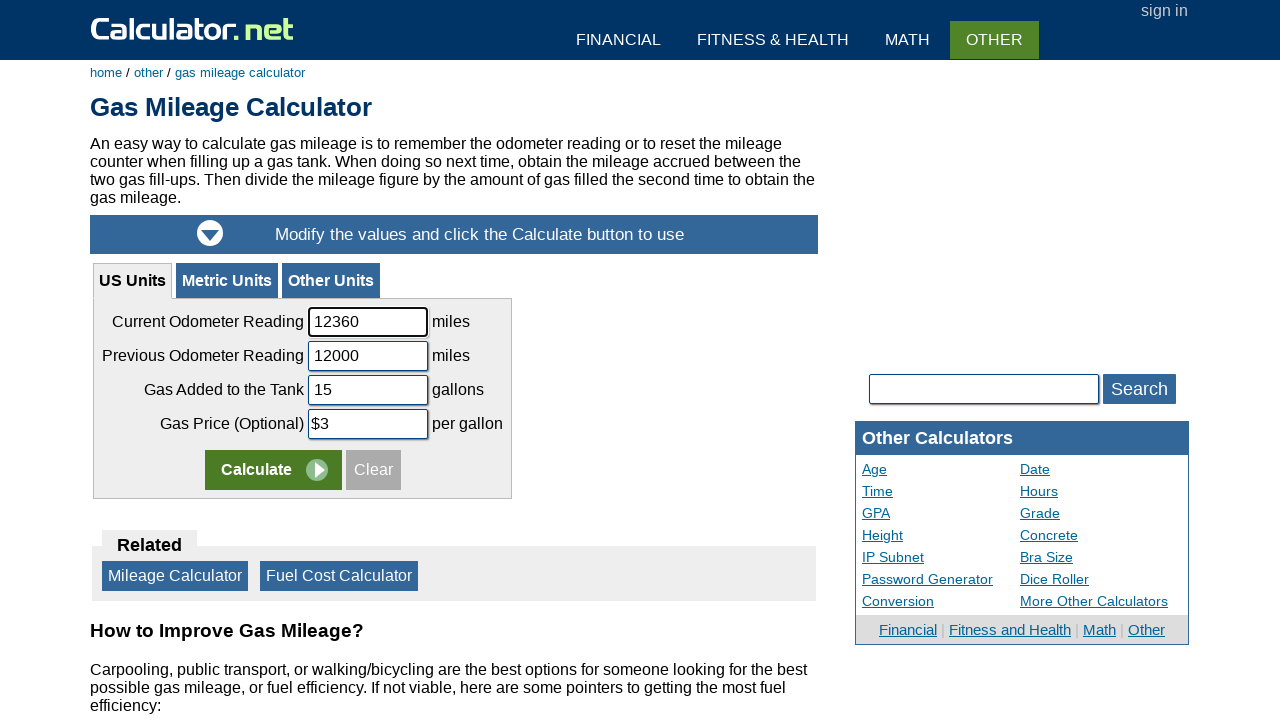